Tests that Clear completed button is hidden when there are no completed items

Starting URL: https://demo.playwright.dev/todomvc

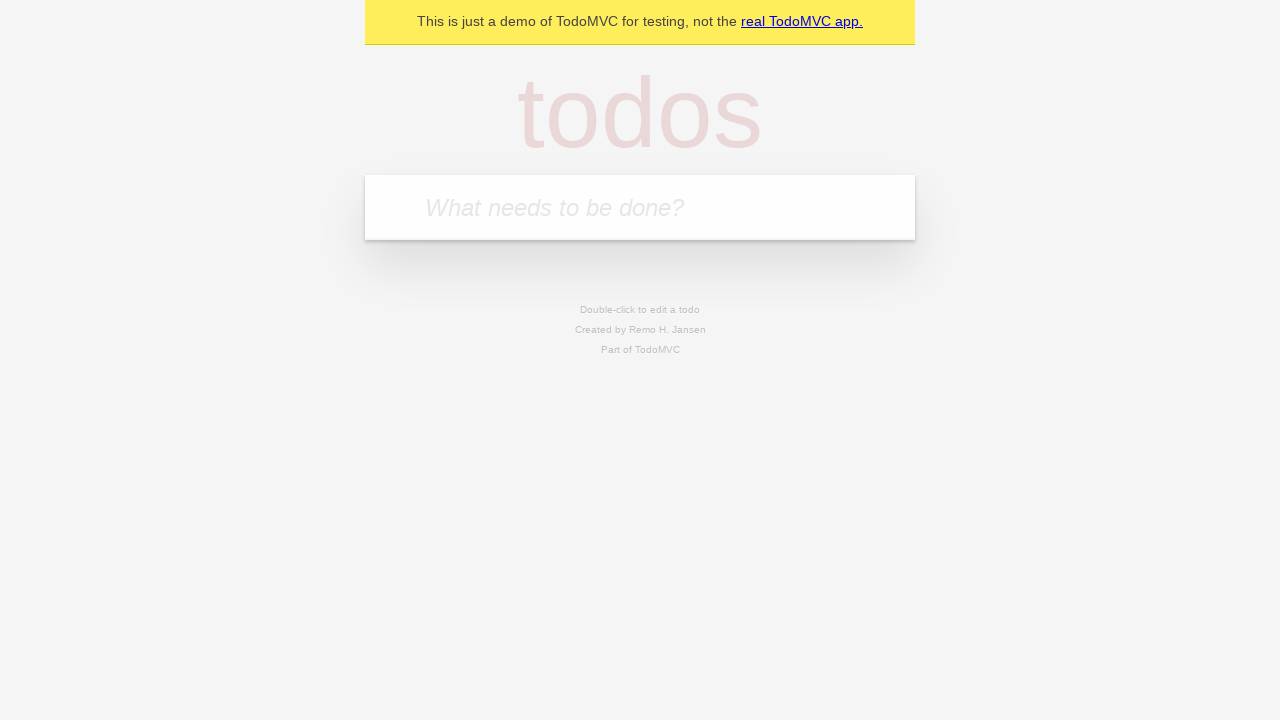

Filled first todo input with 'buy some cheese' on internal:attr=[placeholder="What needs to be done?"i]
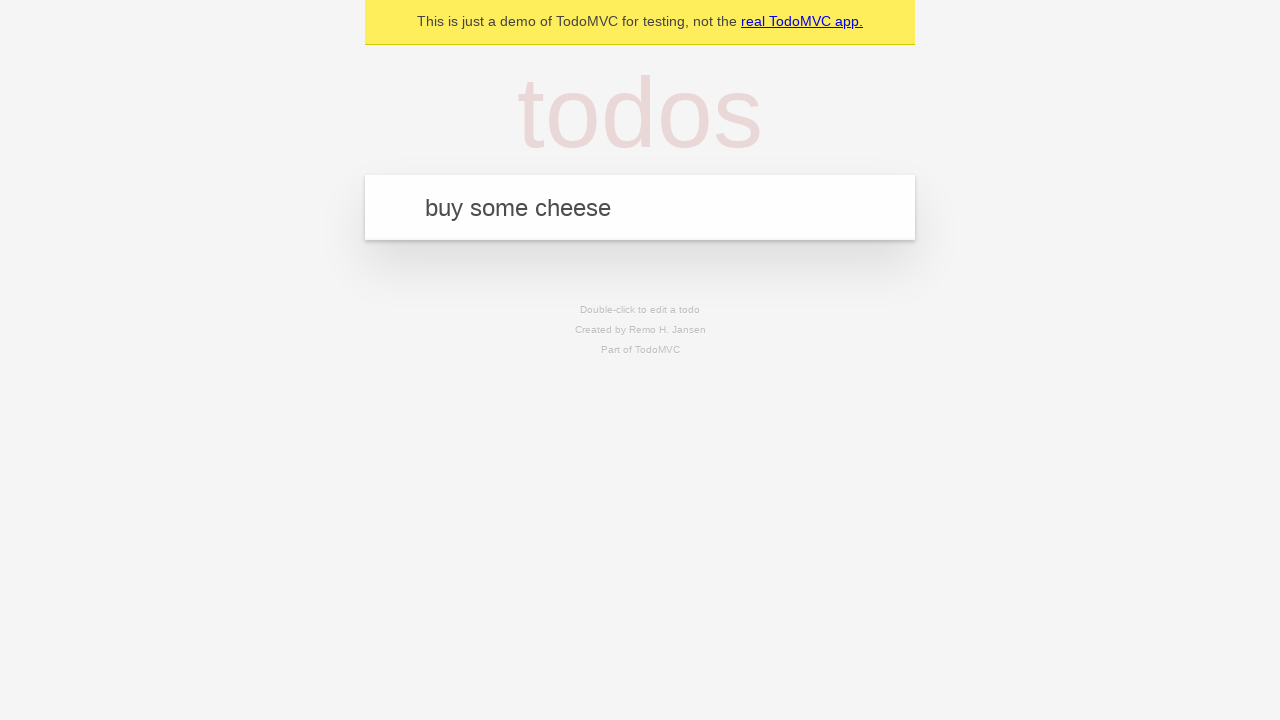

Pressed Enter to create first todo on internal:attr=[placeholder="What needs to be done?"i]
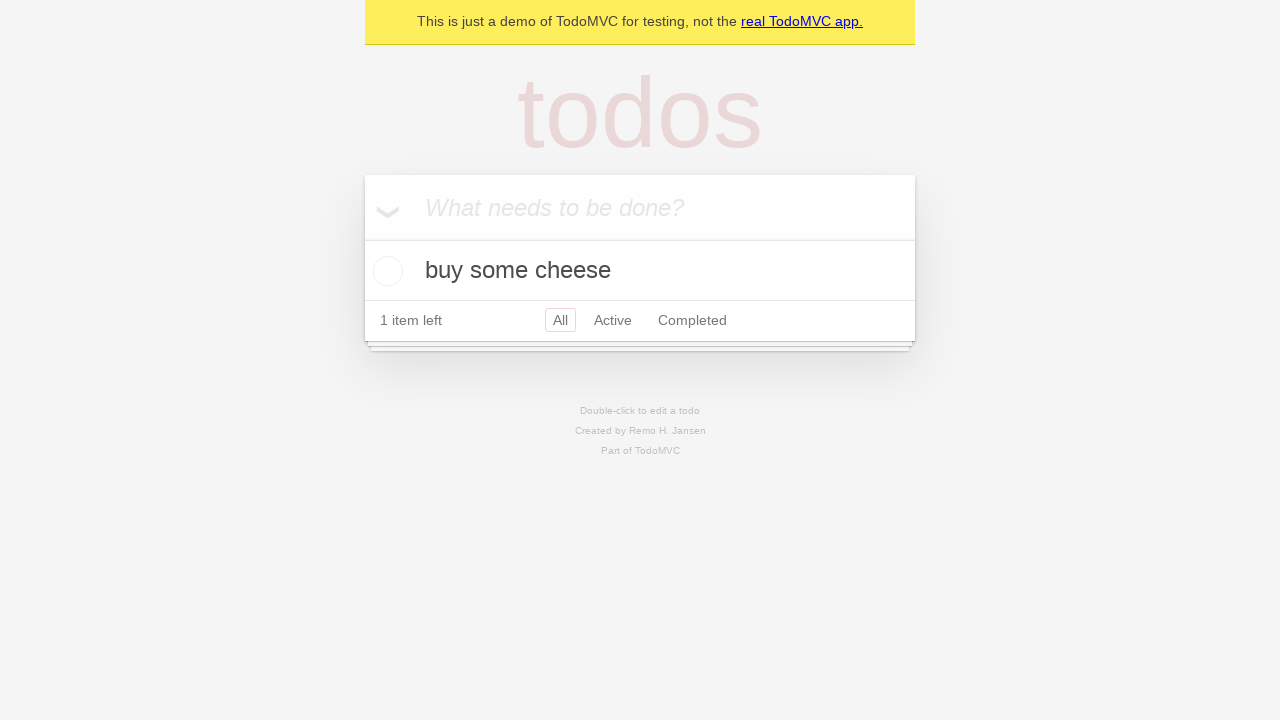

Filled second todo input with 'feed the cat' on internal:attr=[placeholder="What needs to be done?"i]
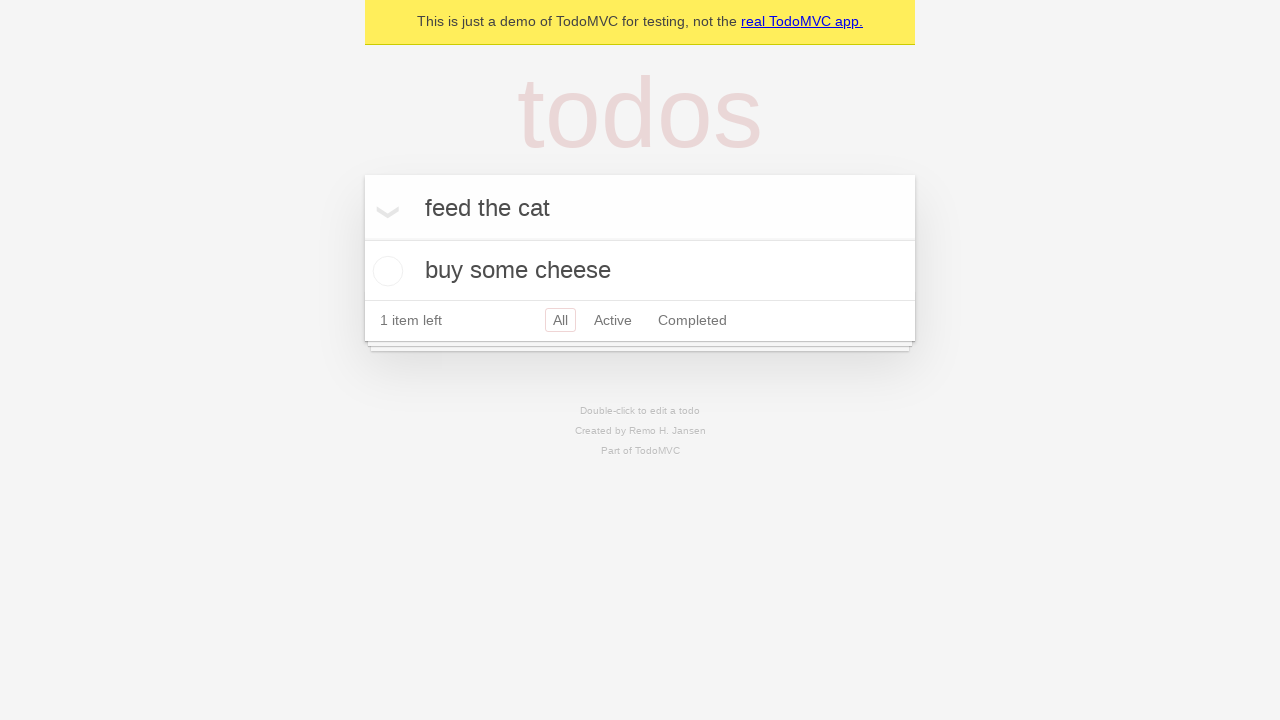

Pressed Enter to create second todo on internal:attr=[placeholder="What needs to be done?"i]
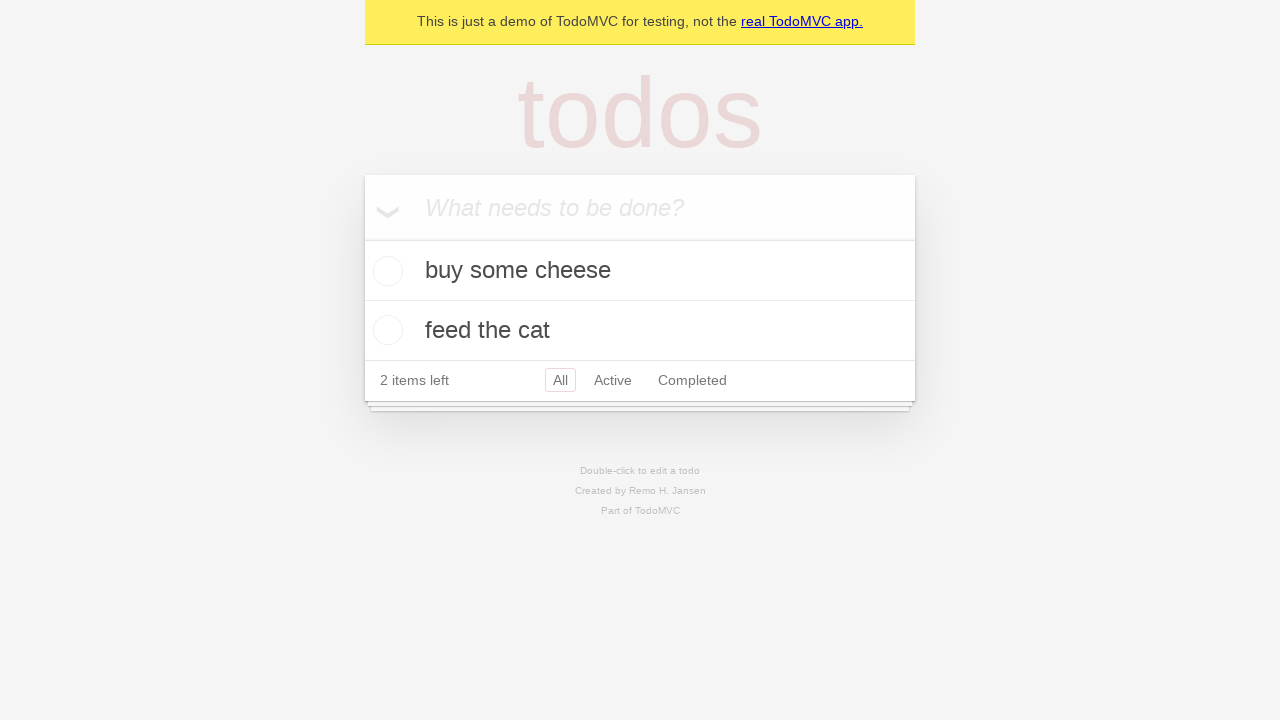

Filled third todo input with 'book a doctors appointment' on internal:attr=[placeholder="What needs to be done?"i]
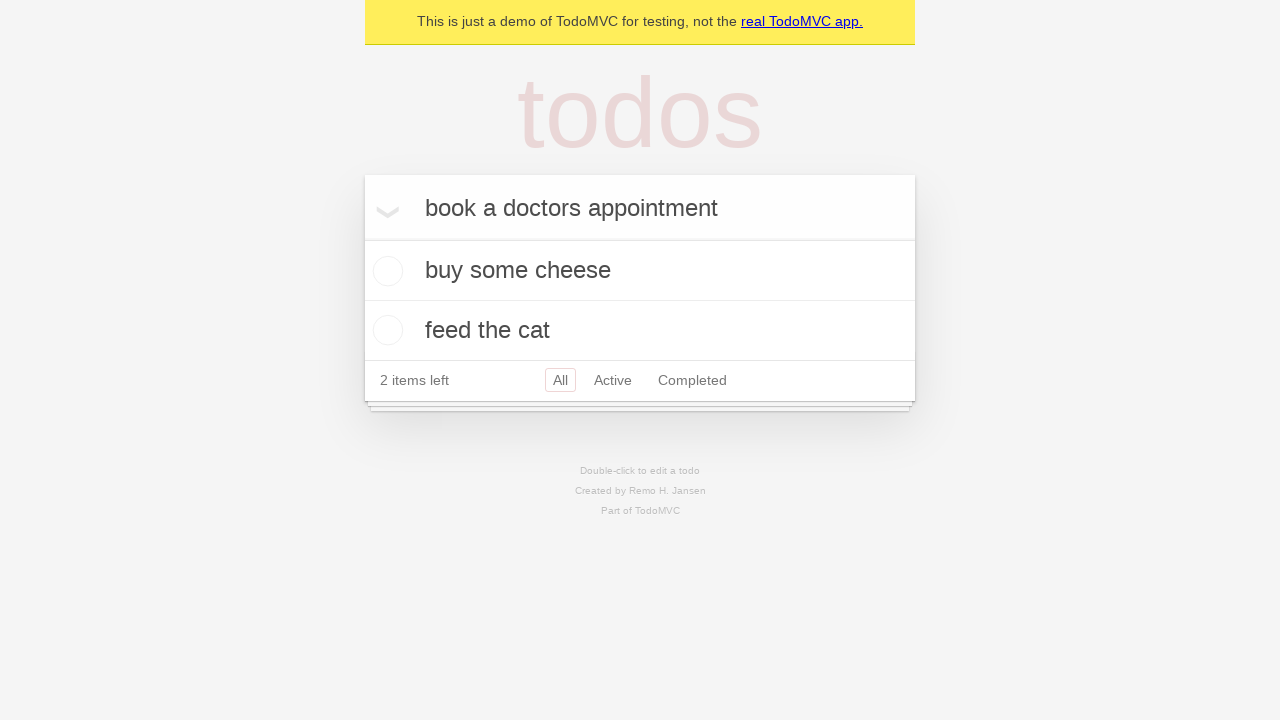

Pressed Enter to create third todo on internal:attr=[placeholder="What needs to be done?"i]
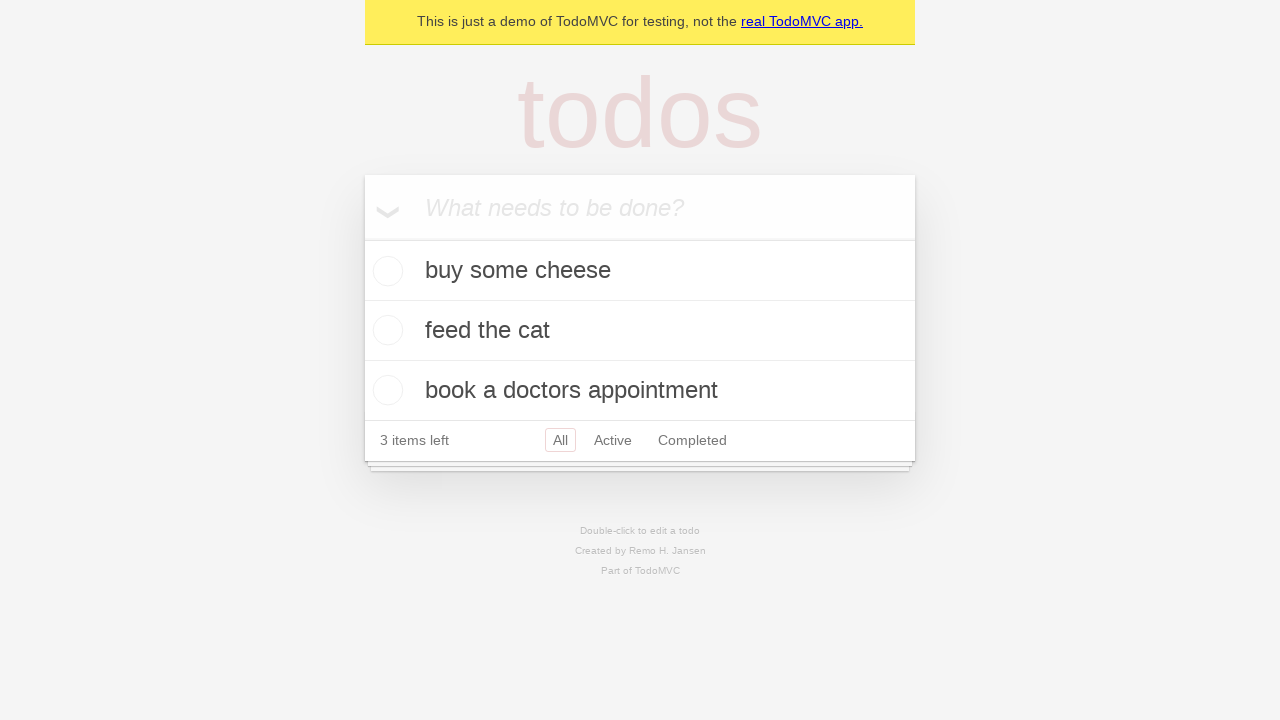

Verified all 3 todos have been created
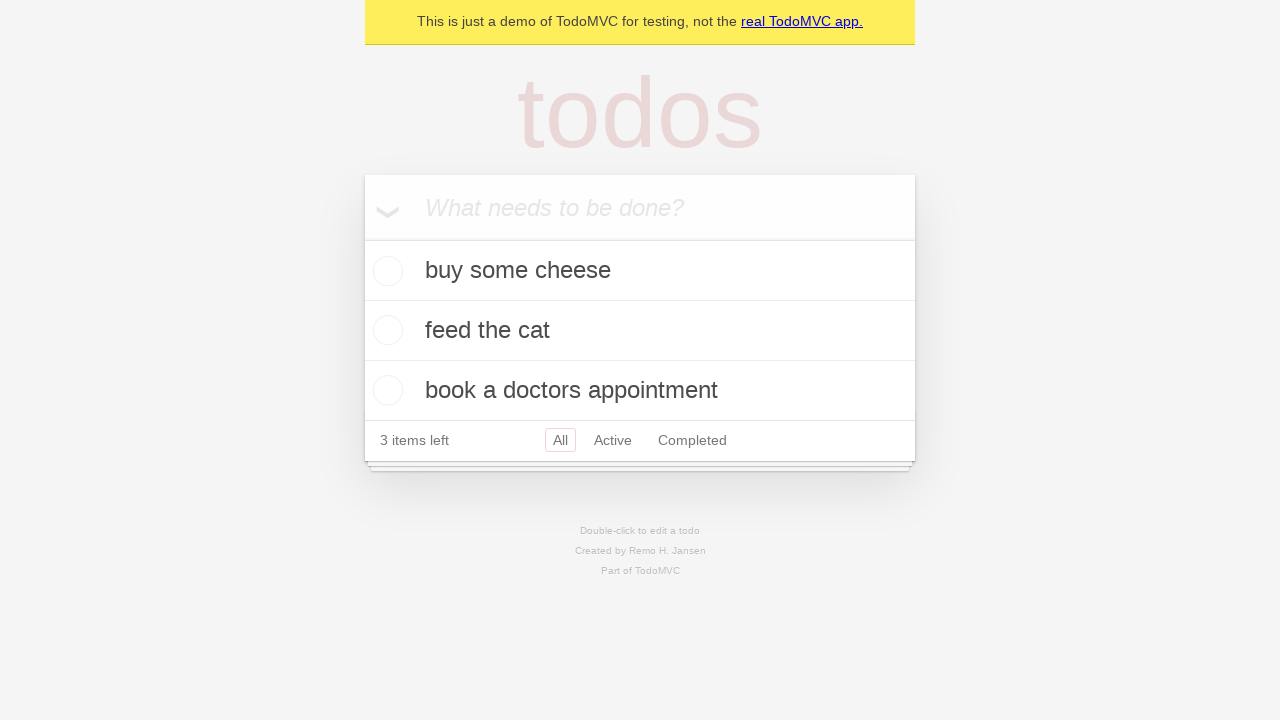

Marked first todo as completed by checking the checkbox at (385, 271) on .todo-list li .toggle >> nth=0
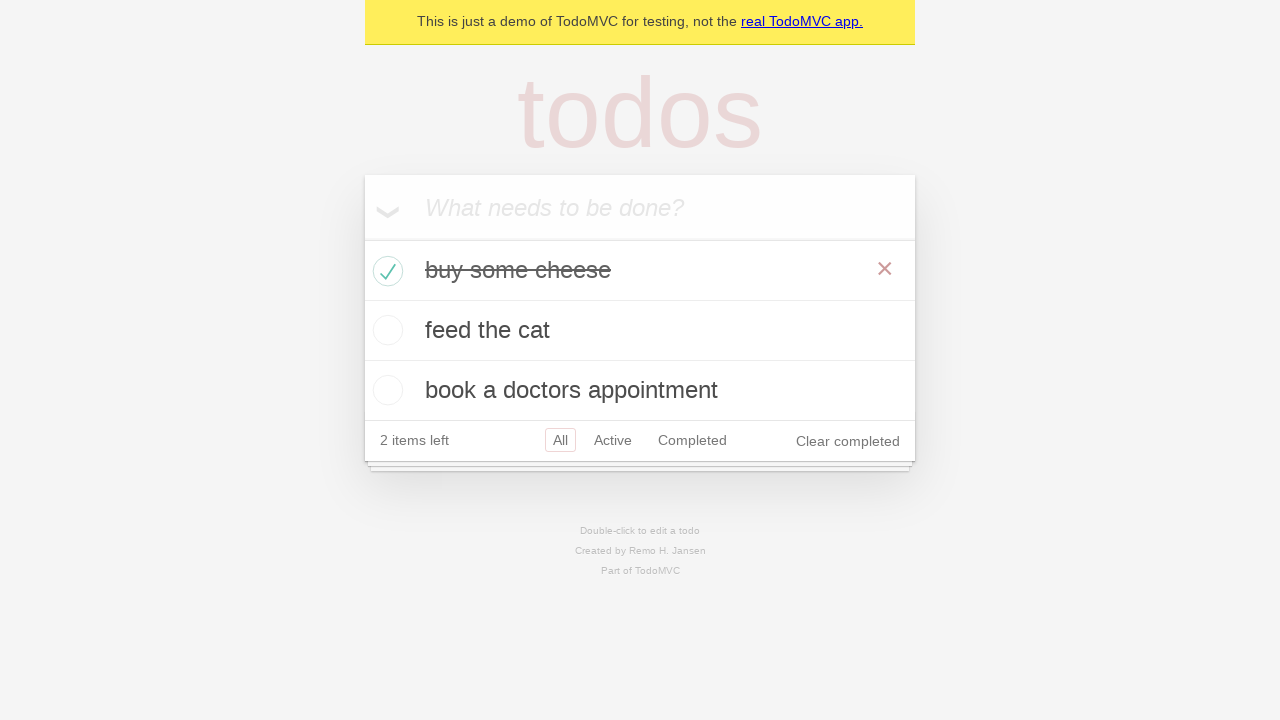

Clicked Clear completed button to remove completed items at (848, 441) on internal:role=button[name="Clear completed"i]
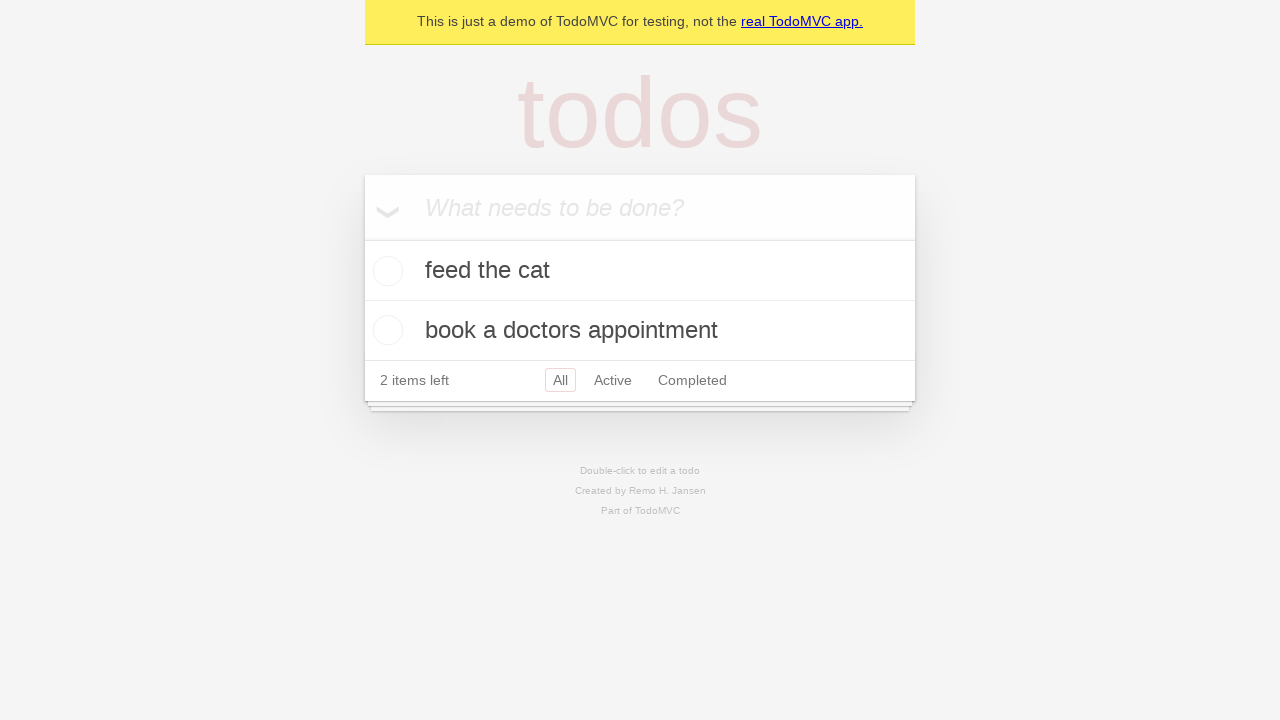

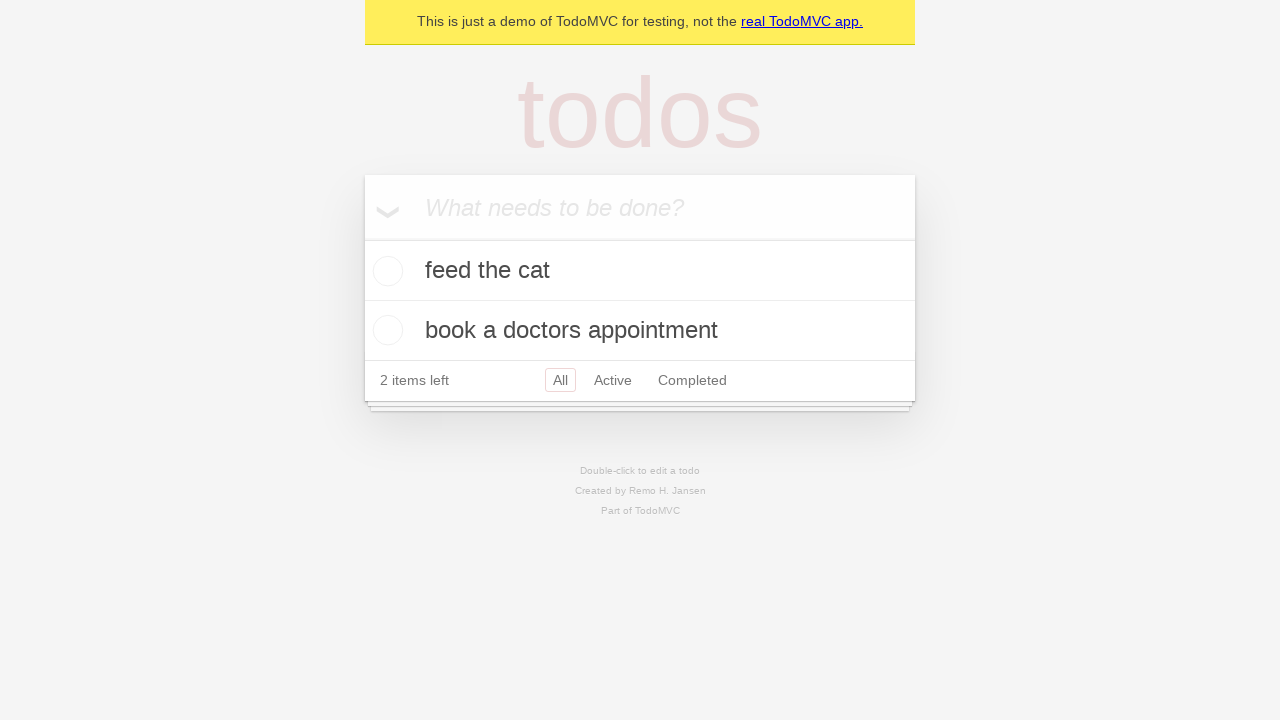